Navigates to pragra.io website and captures a screenshot

Starting URL: https://pragra.io

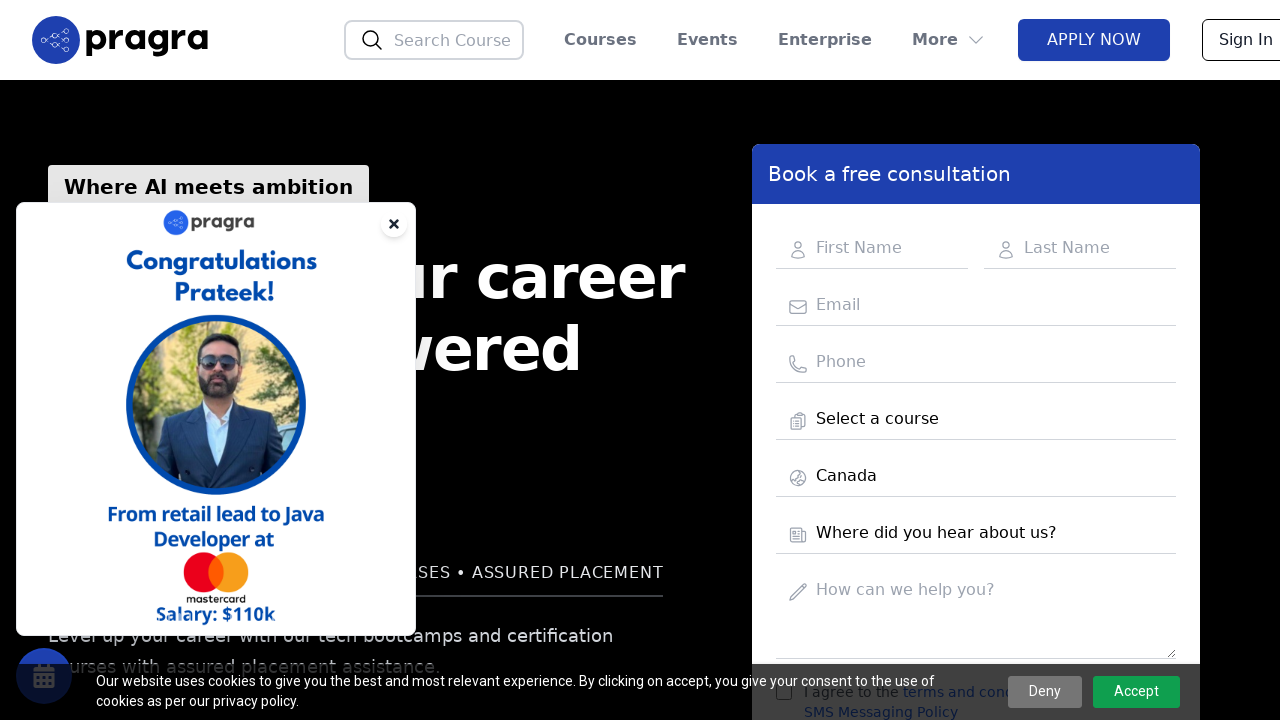

Waited for pragra.io page to load with networkidle state
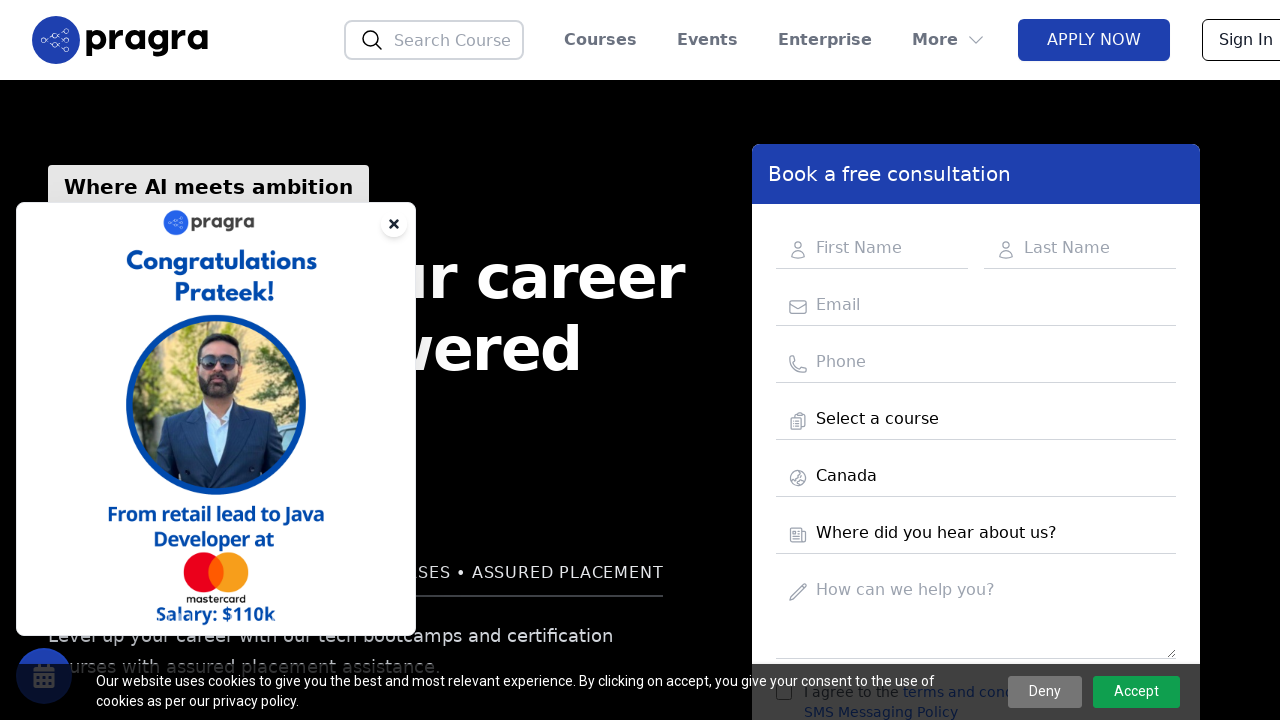

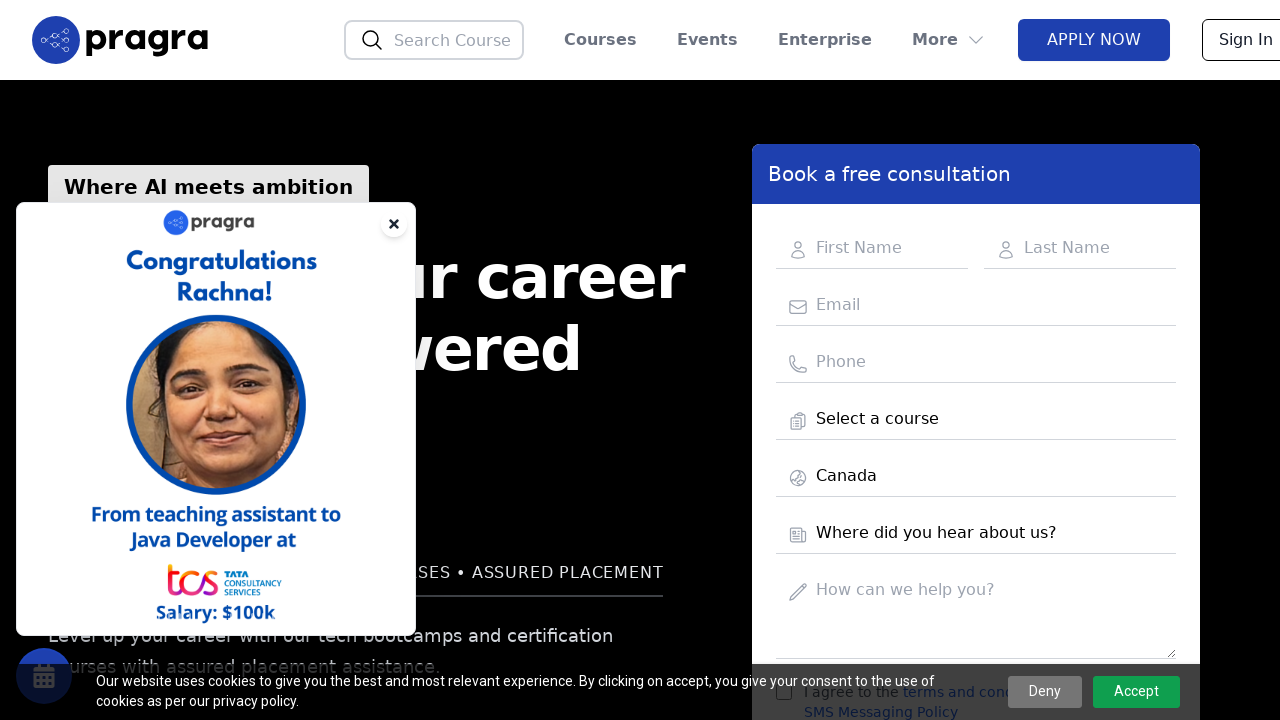